Tests browser navigation functionality on Selenium website by verifying title and performing navigation operations (back, forward, refresh)

Starting URL: https://www.selenium.dev/

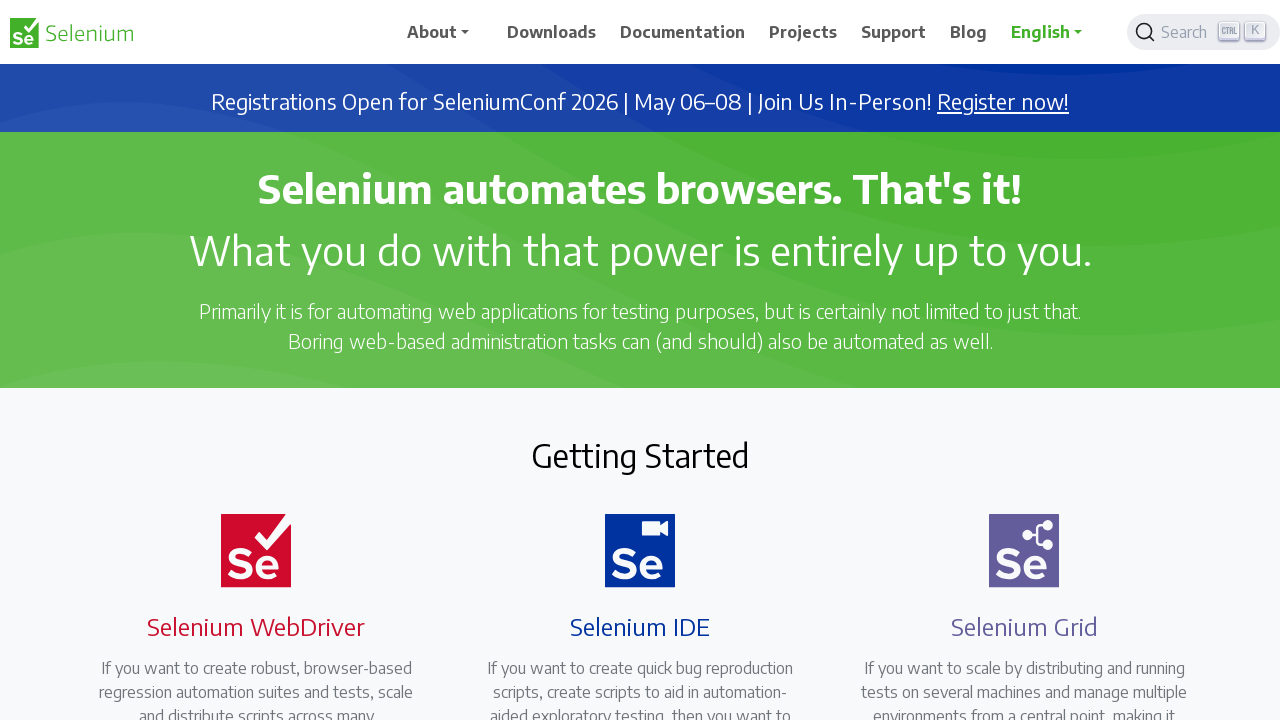

Retrieved page title from Selenium website
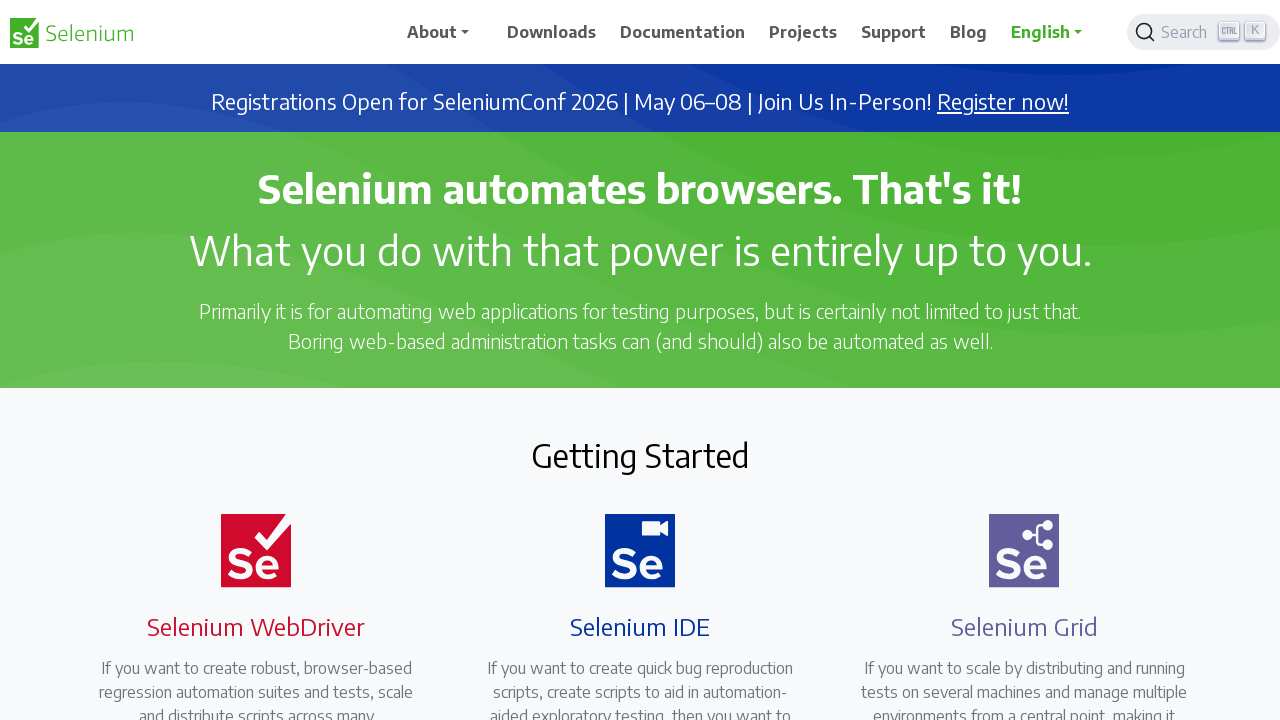

Page title verification passed - title is 'Selenium'
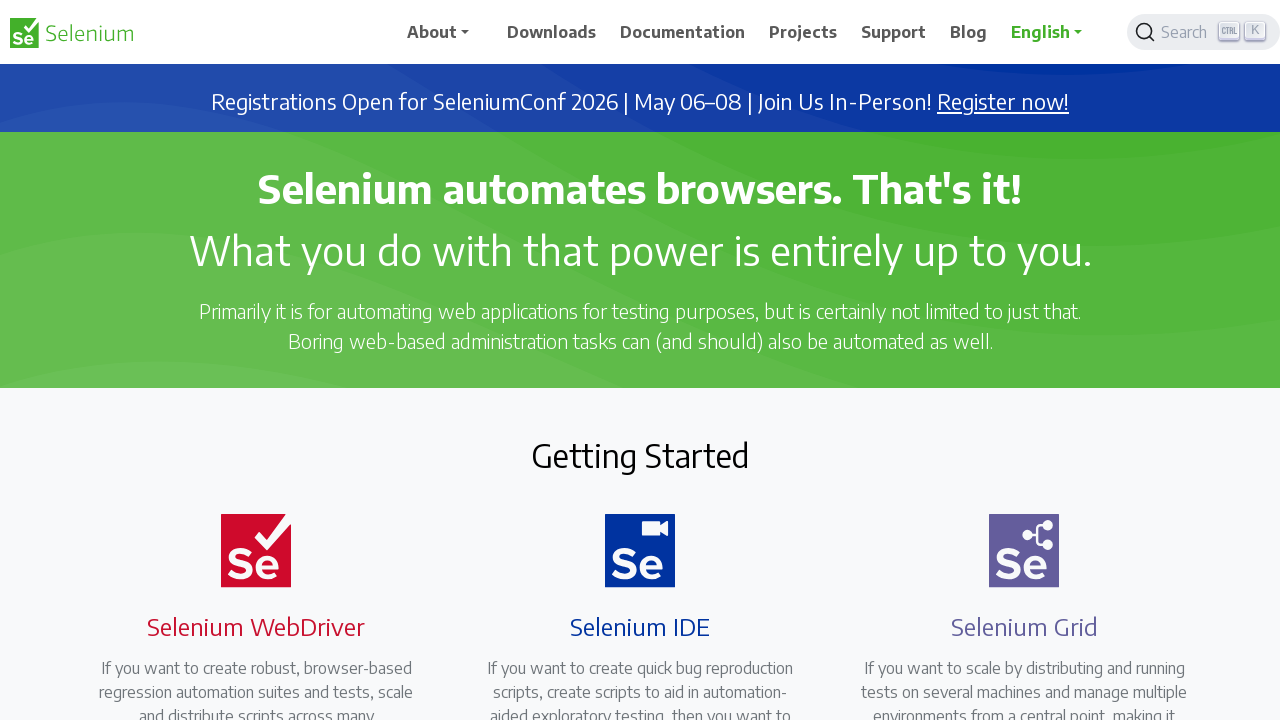

Navigated to Selenium downloads page
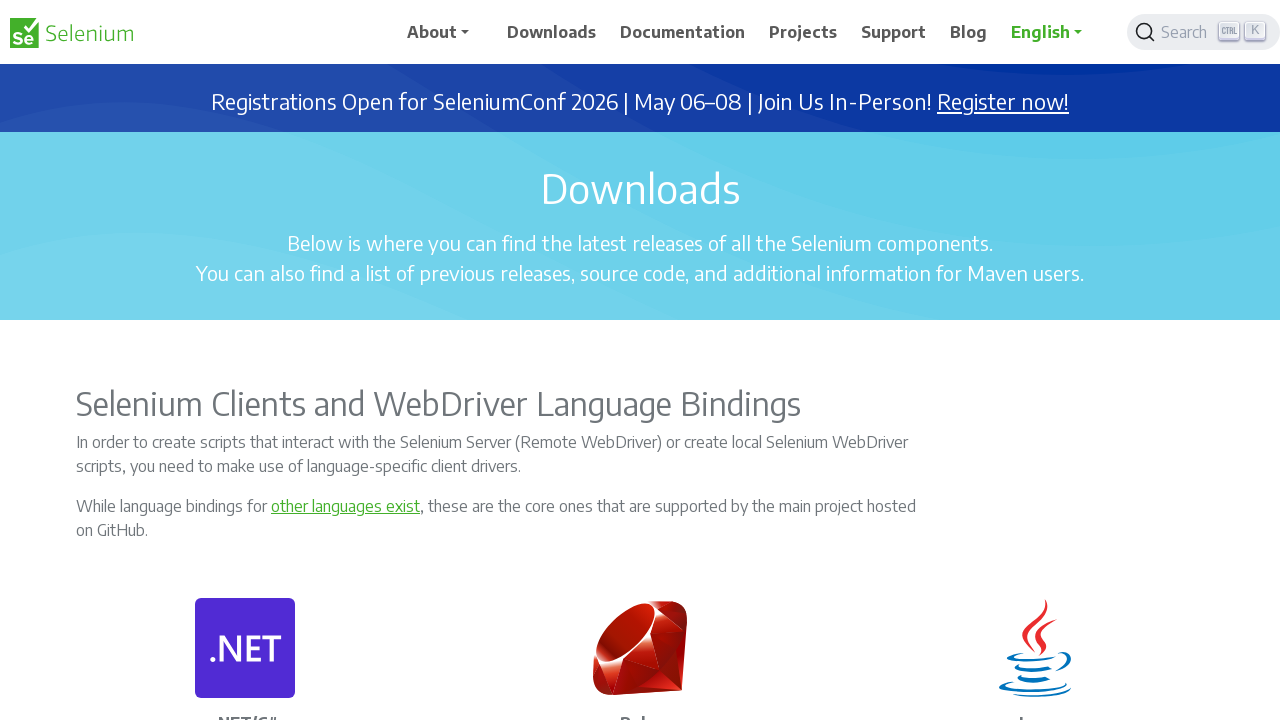

Navigated back to main Selenium page
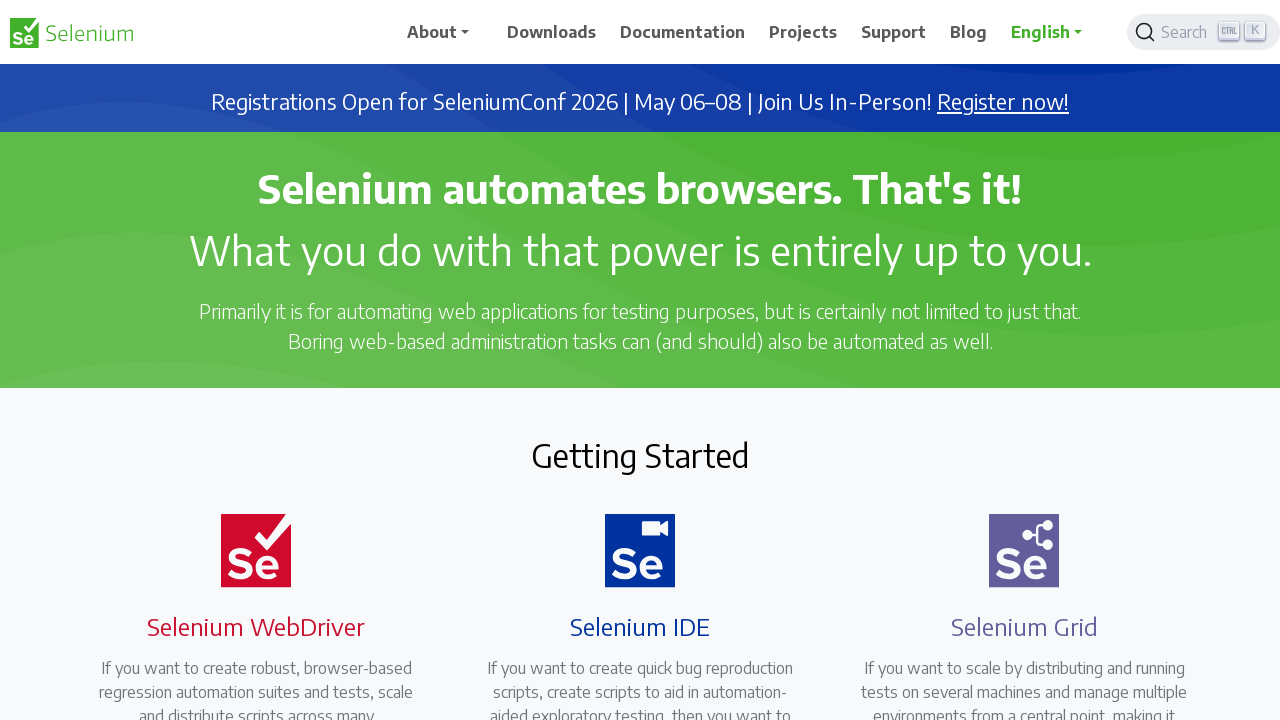

Navigated forward to downloads page
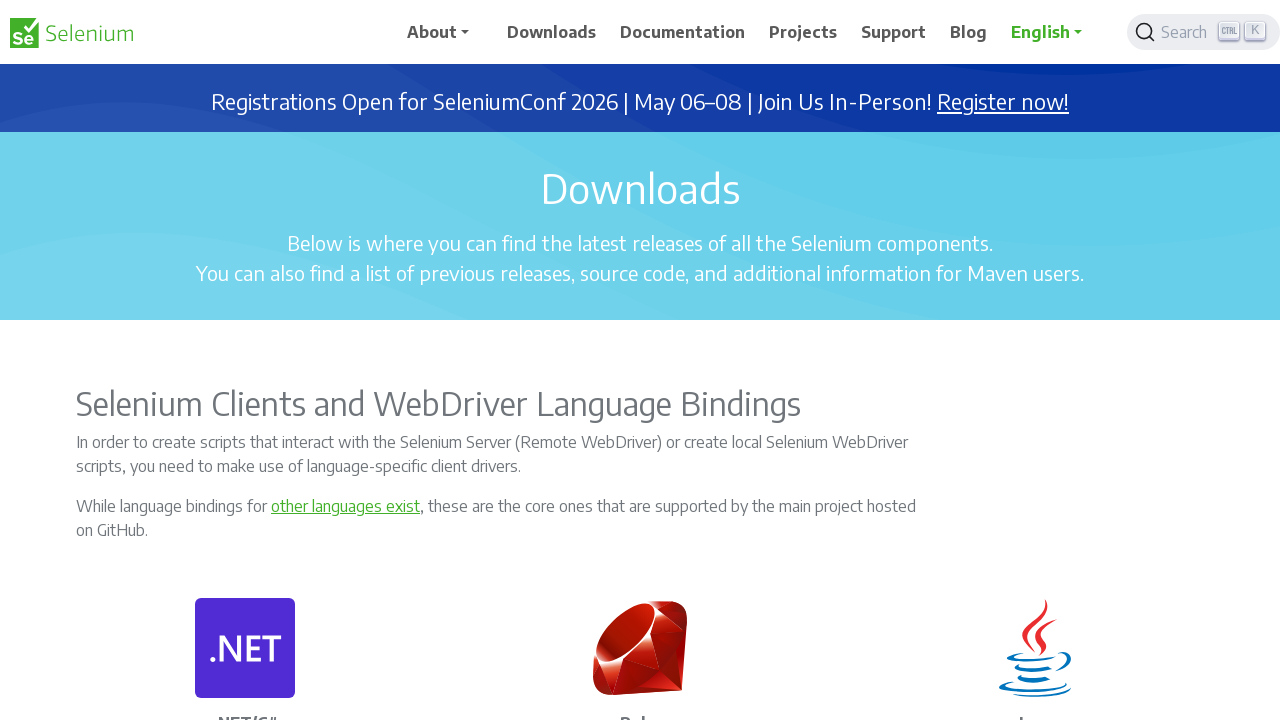

Refreshed the current page
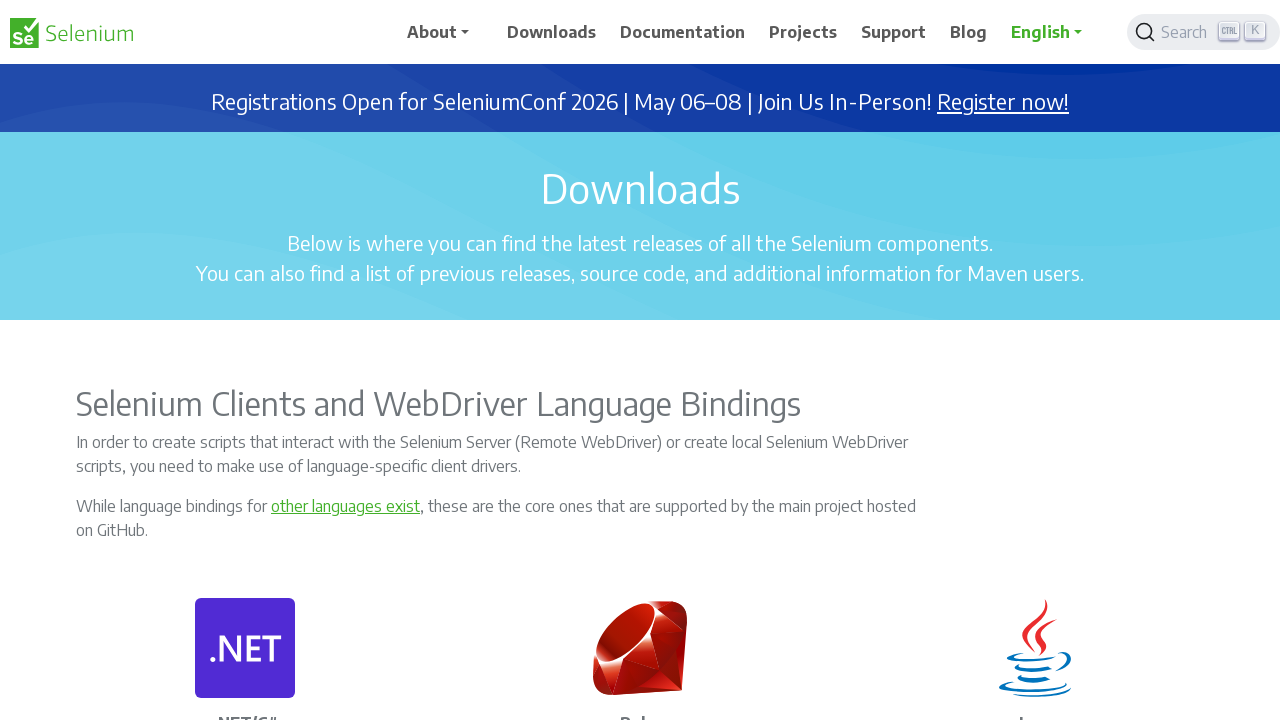

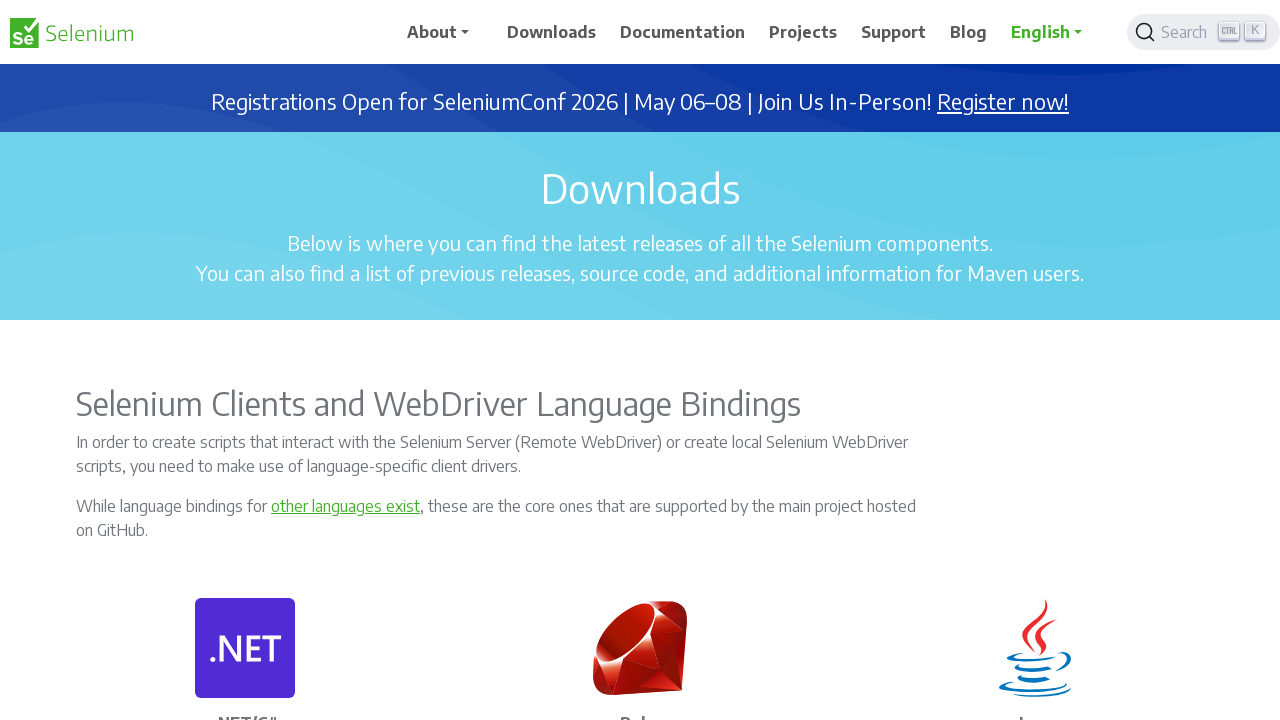